Tests that an invalid password shows the correct error message

Starting URL: https://www.saucedemo.com/

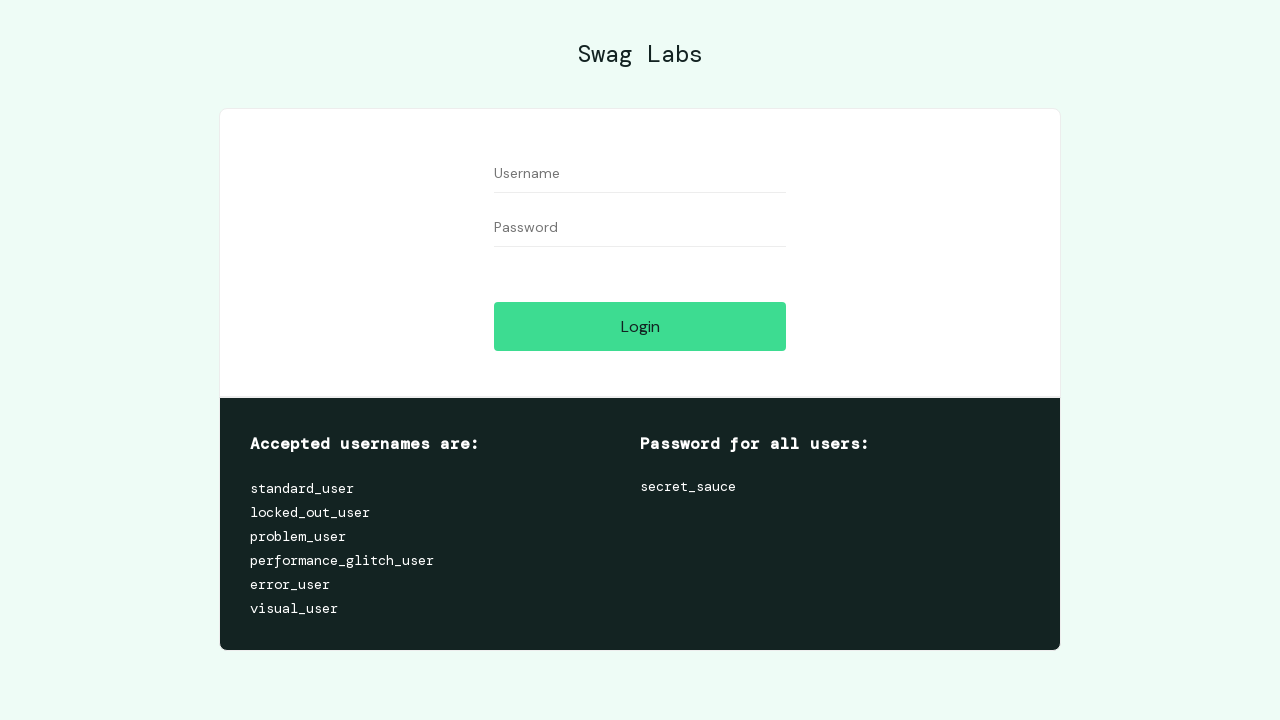

Filled username field with 'standard_user' on #user-name
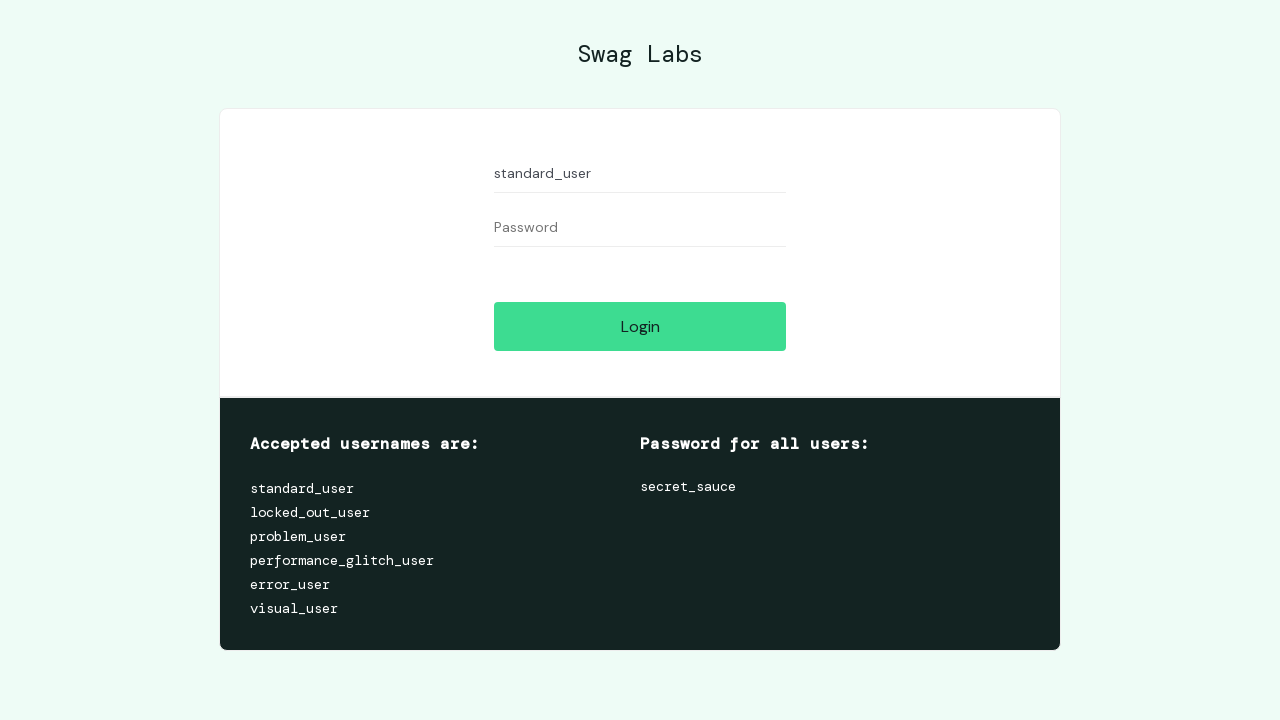

Filled password field with invalid password 'secret' on #password
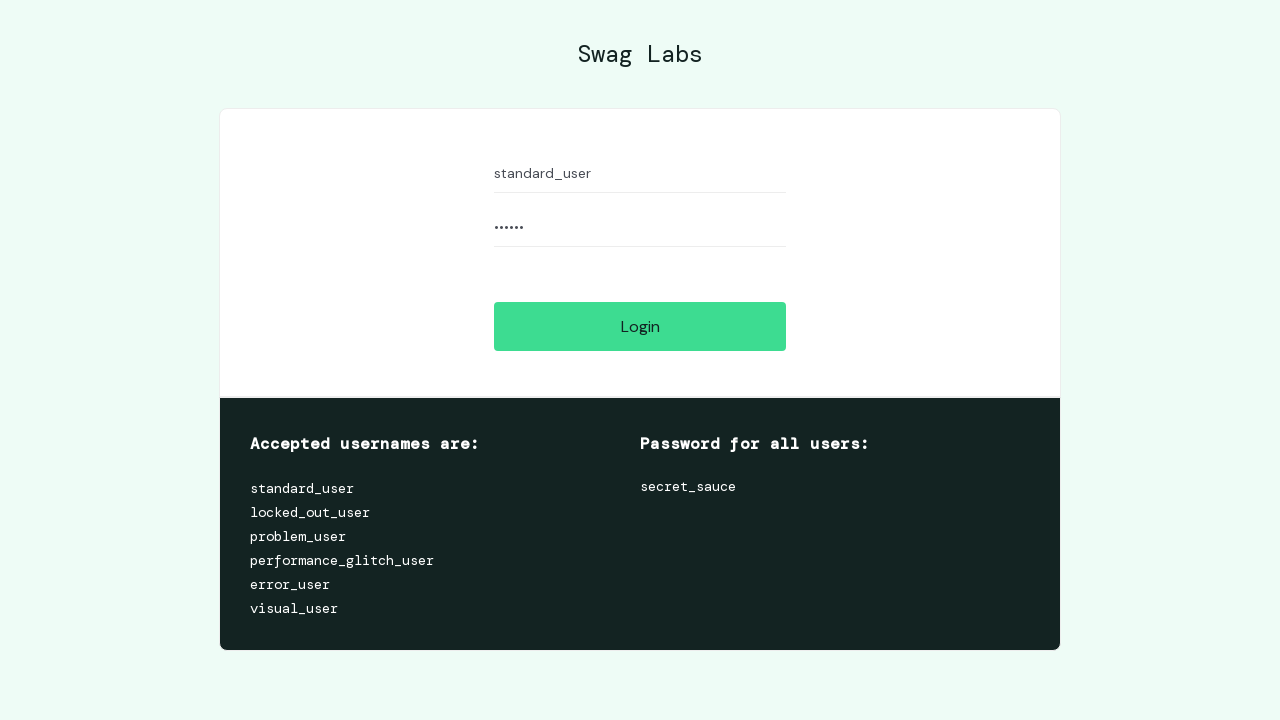

Clicked login button at (640, 326) on [name='login-button']
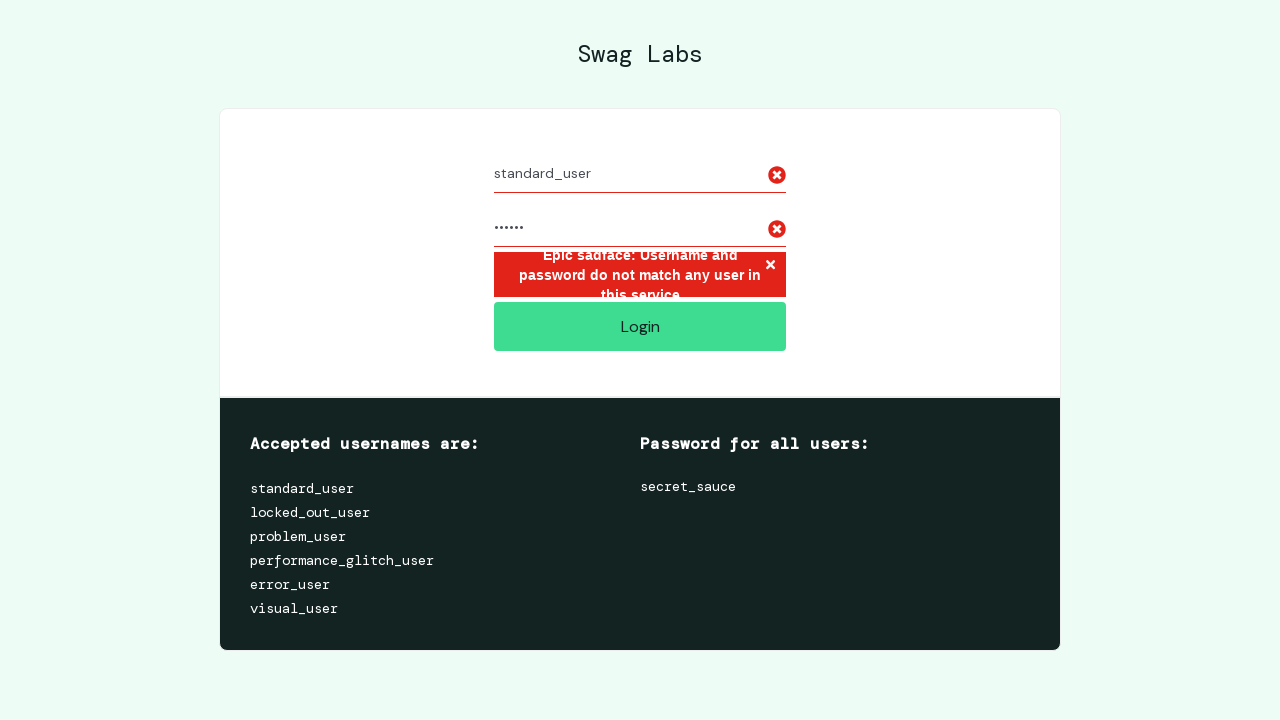

Error message appeared confirming invalid password rejection
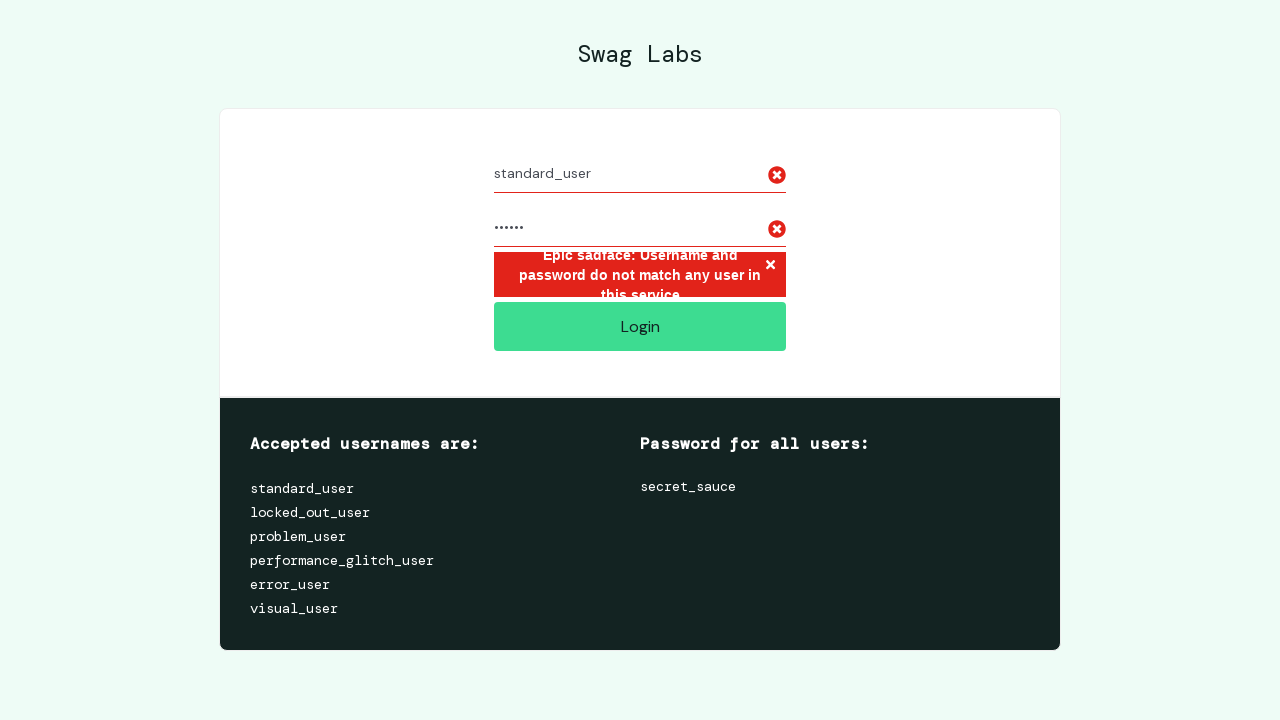

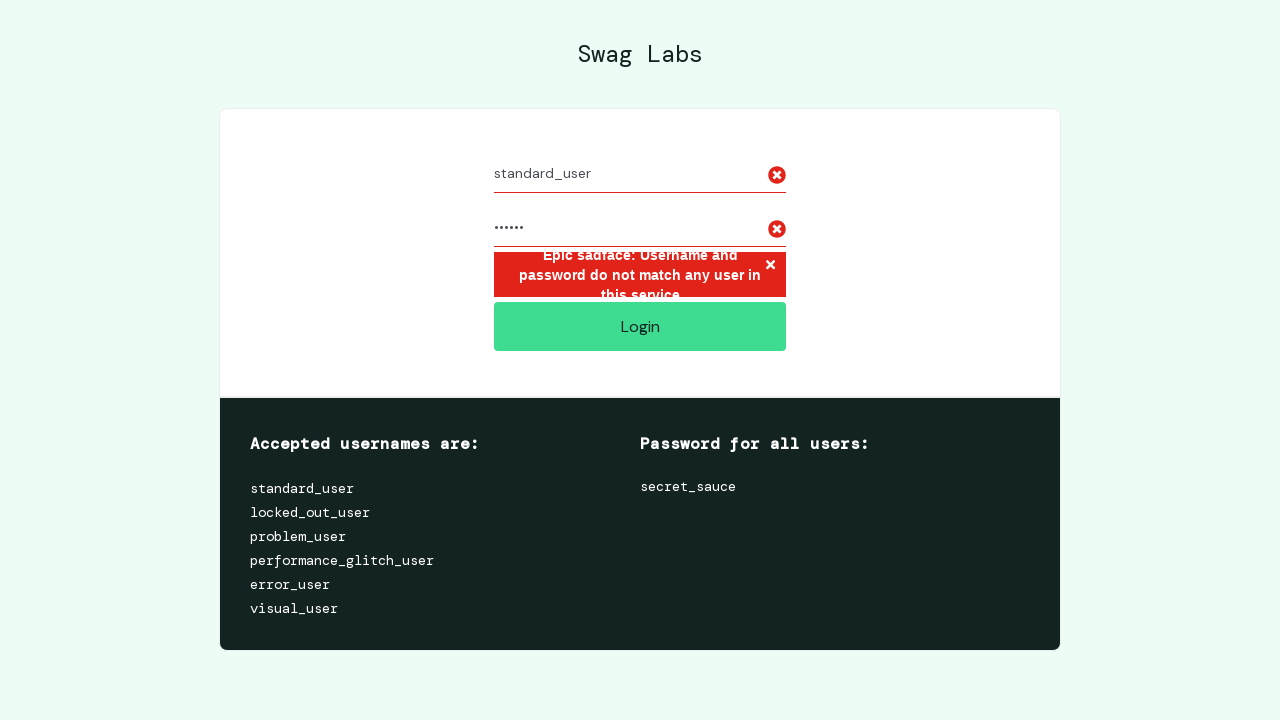